Tests a more resilient approach to working with multiple windows by storing window handles before and after clicking a link, then switching between windows using explicit handle references.

Starting URL: https://the-internet.herokuapp.com/windows

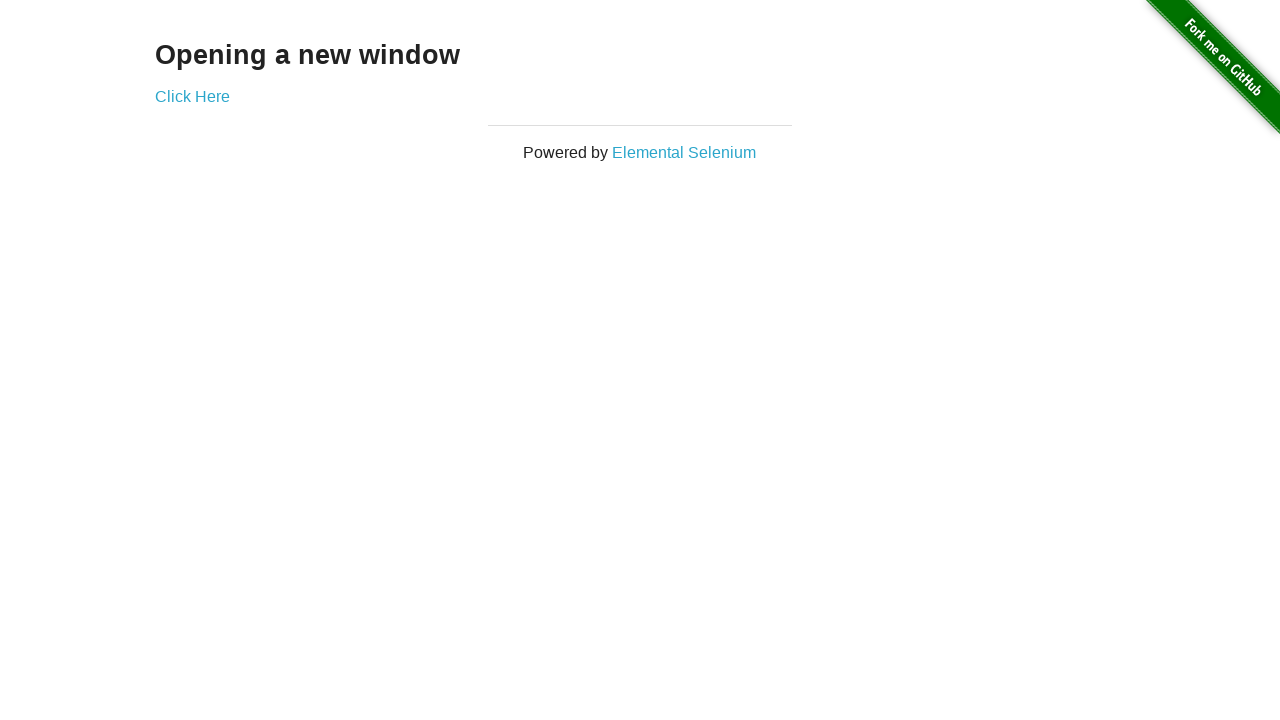

Stored reference to initial page
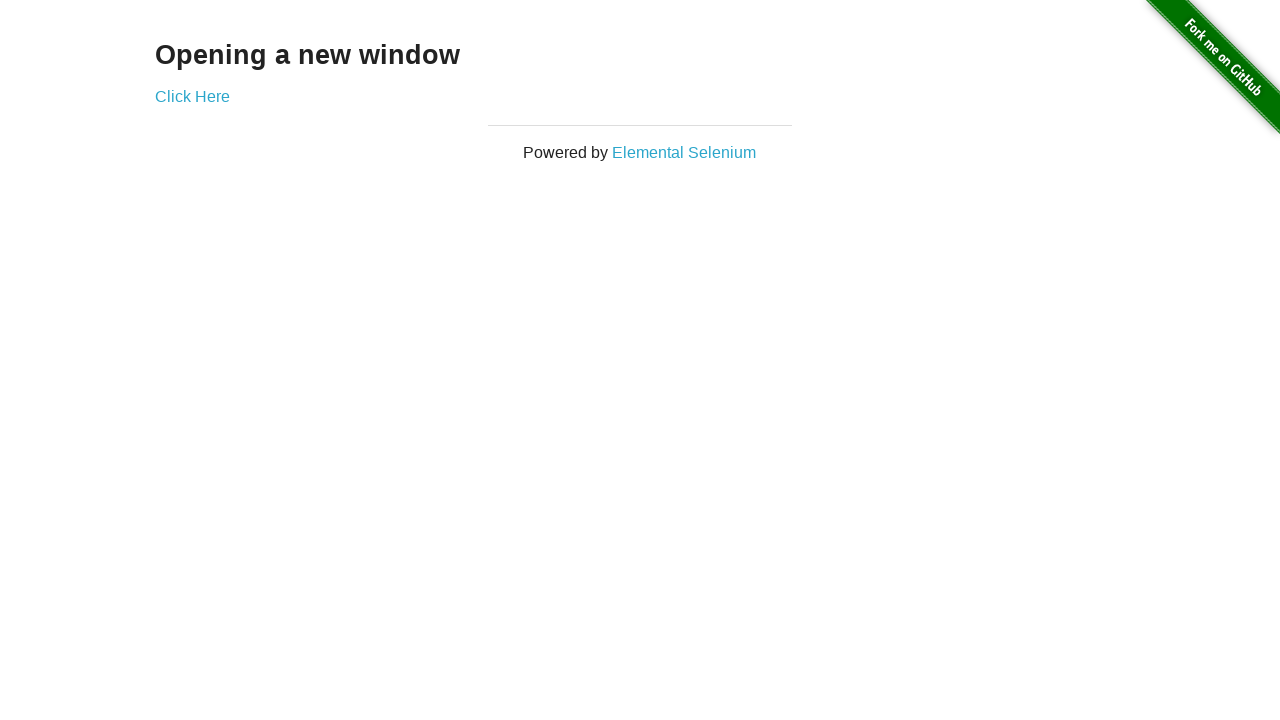

Clicked link that opens new window at (192, 96) on .example a
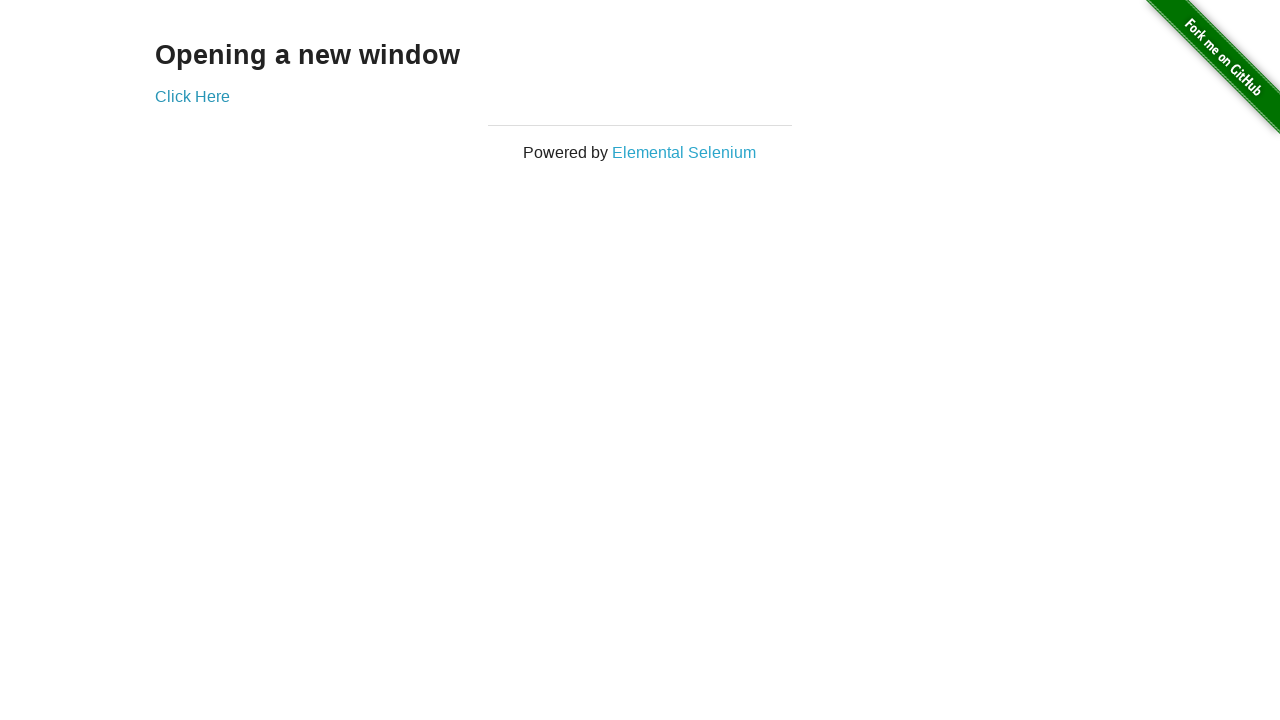

Captured new page handle from expected page
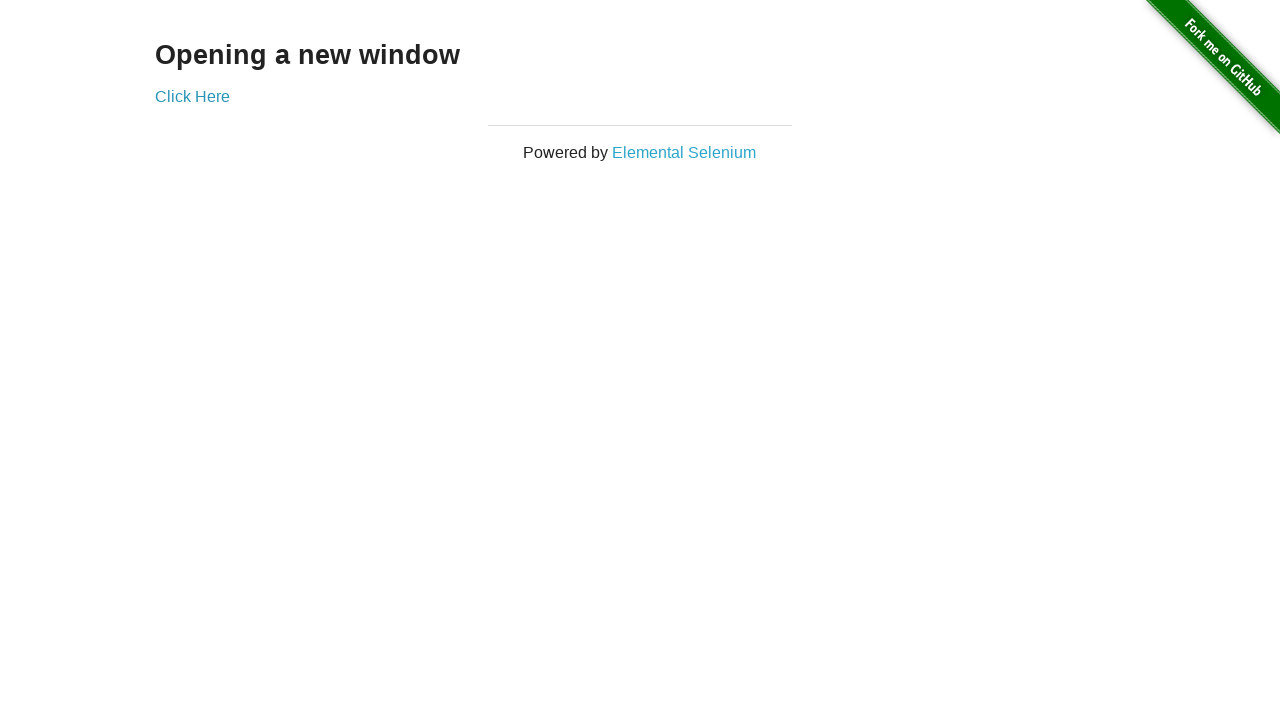

New page finished loading
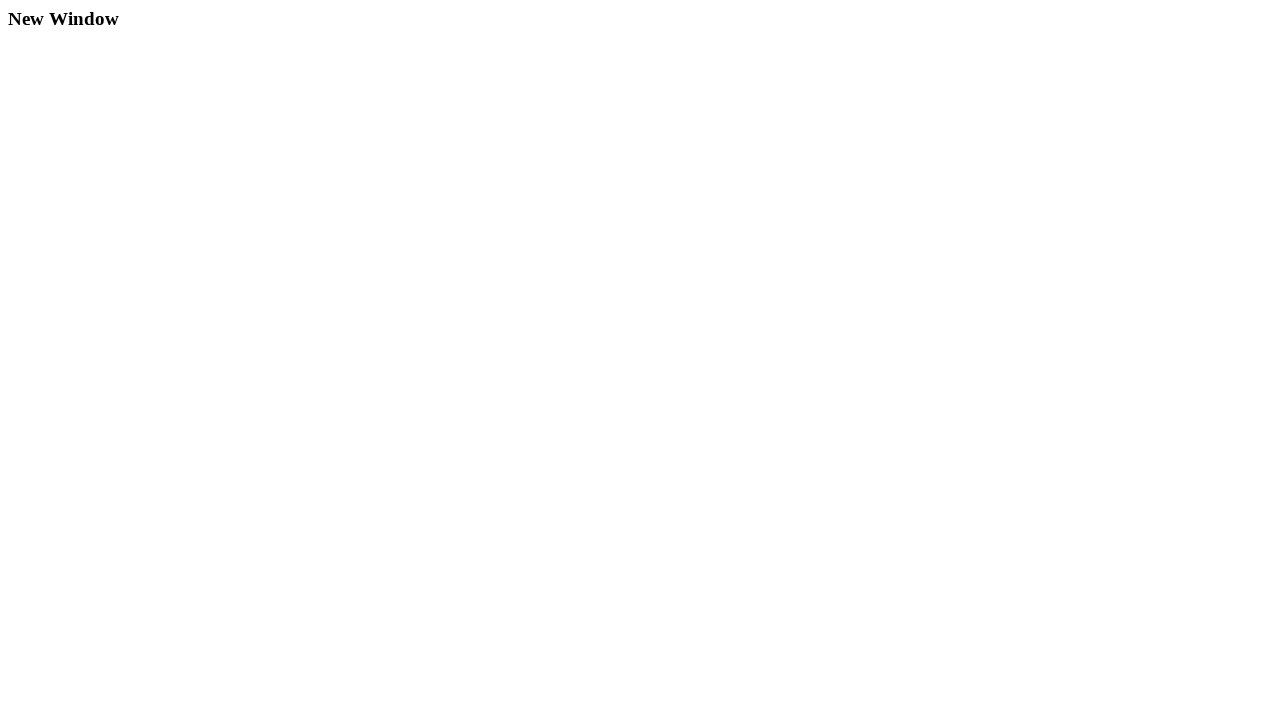

Verified first window title is not 'New Window'
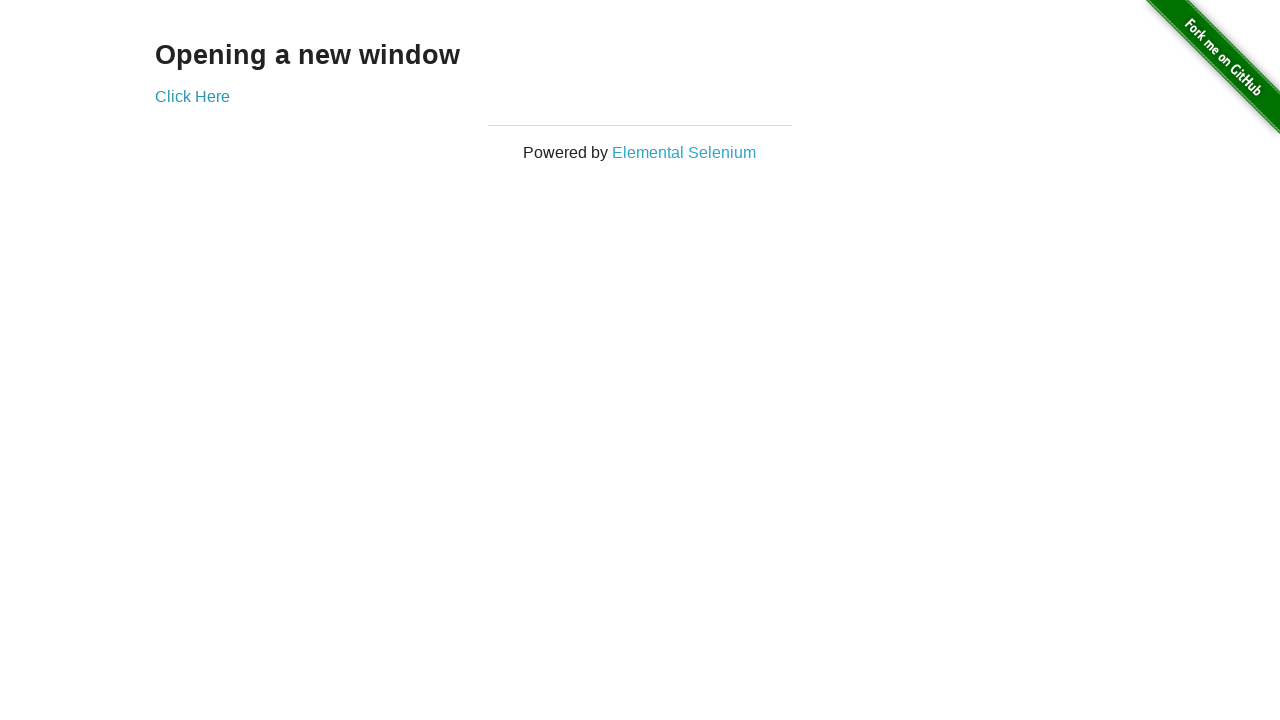

Verified new window has title 'New Window'
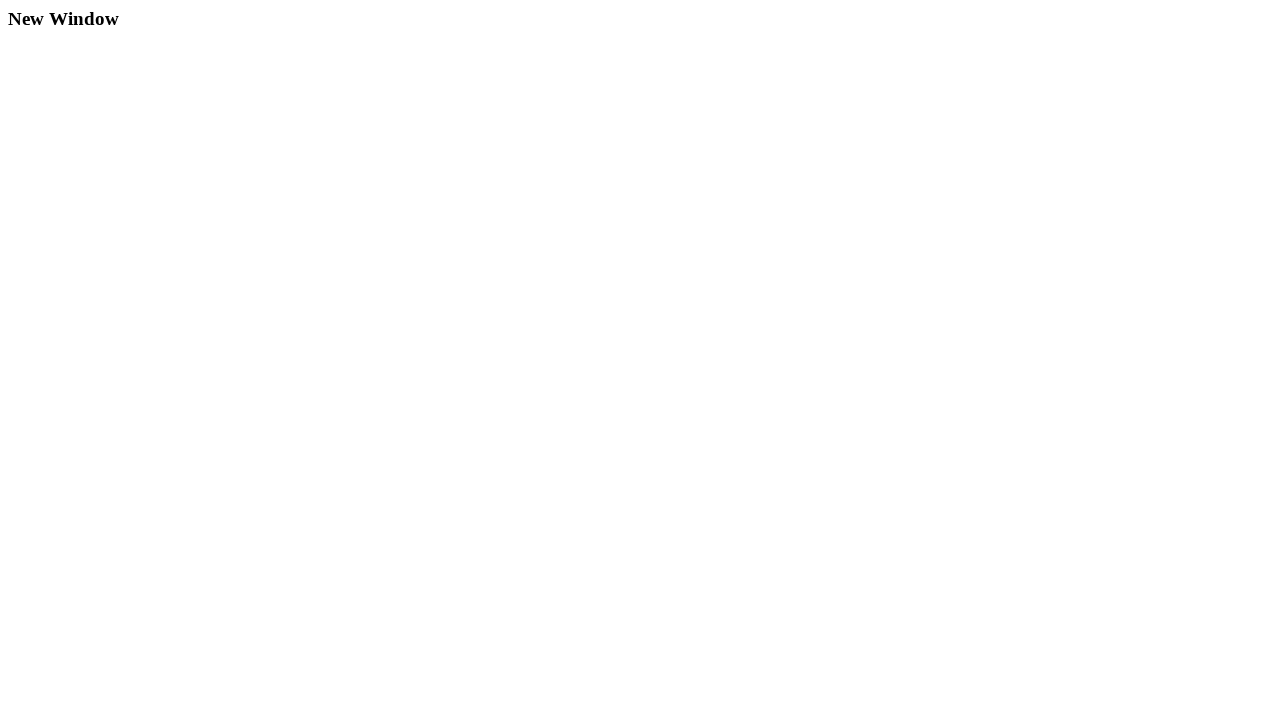

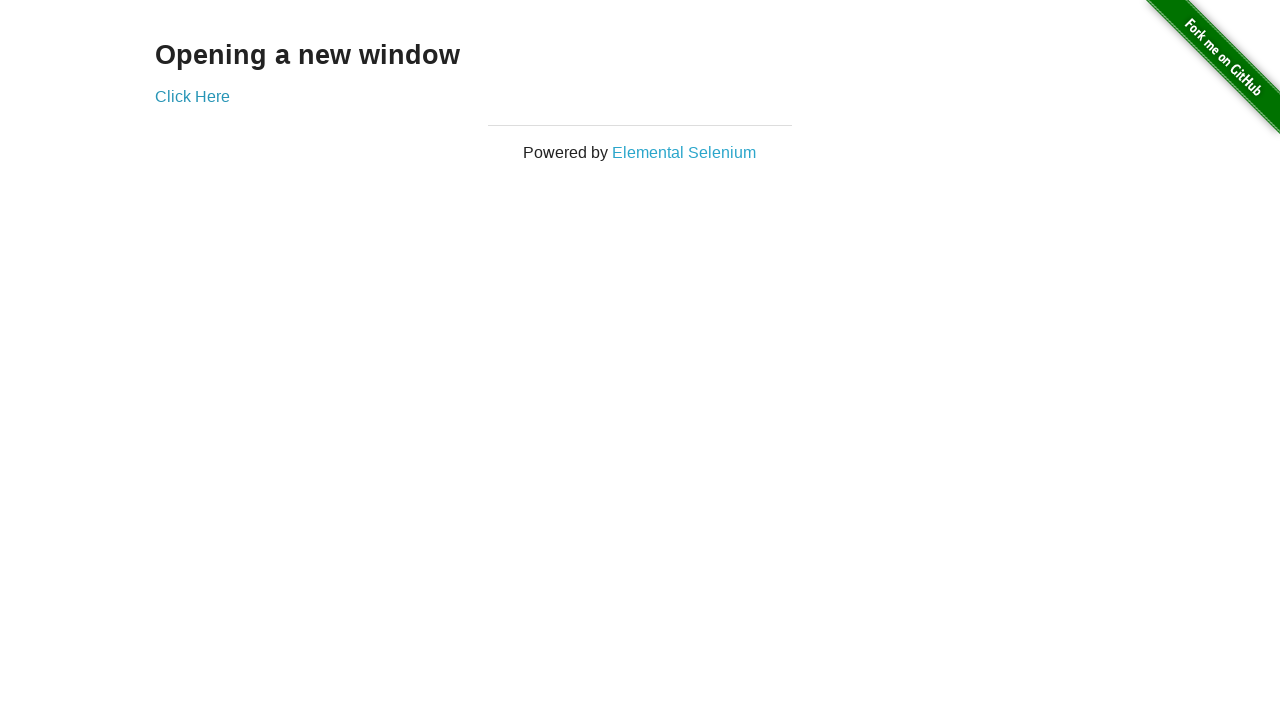